Verifies there is exactly one h1 element on the page for proper heading hierarchy

Starting URL: https://avatar-generator-delta.vercel.app/

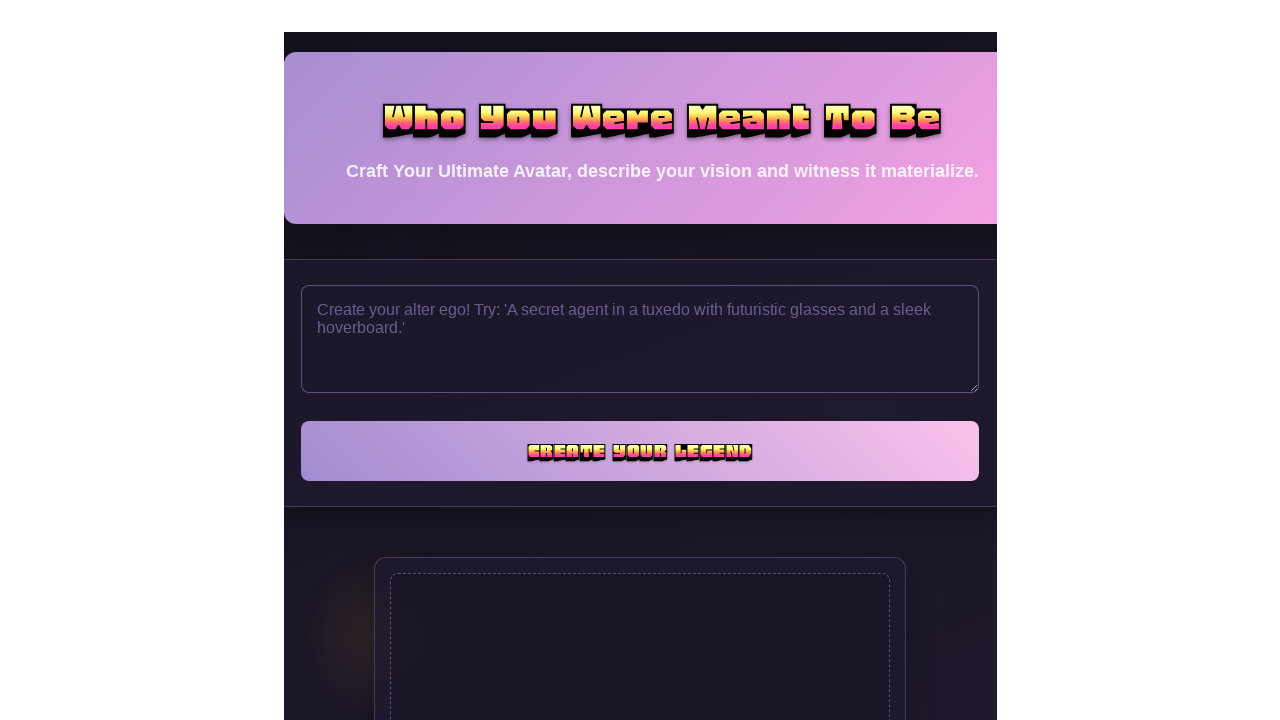

Counted h1 elements on the page
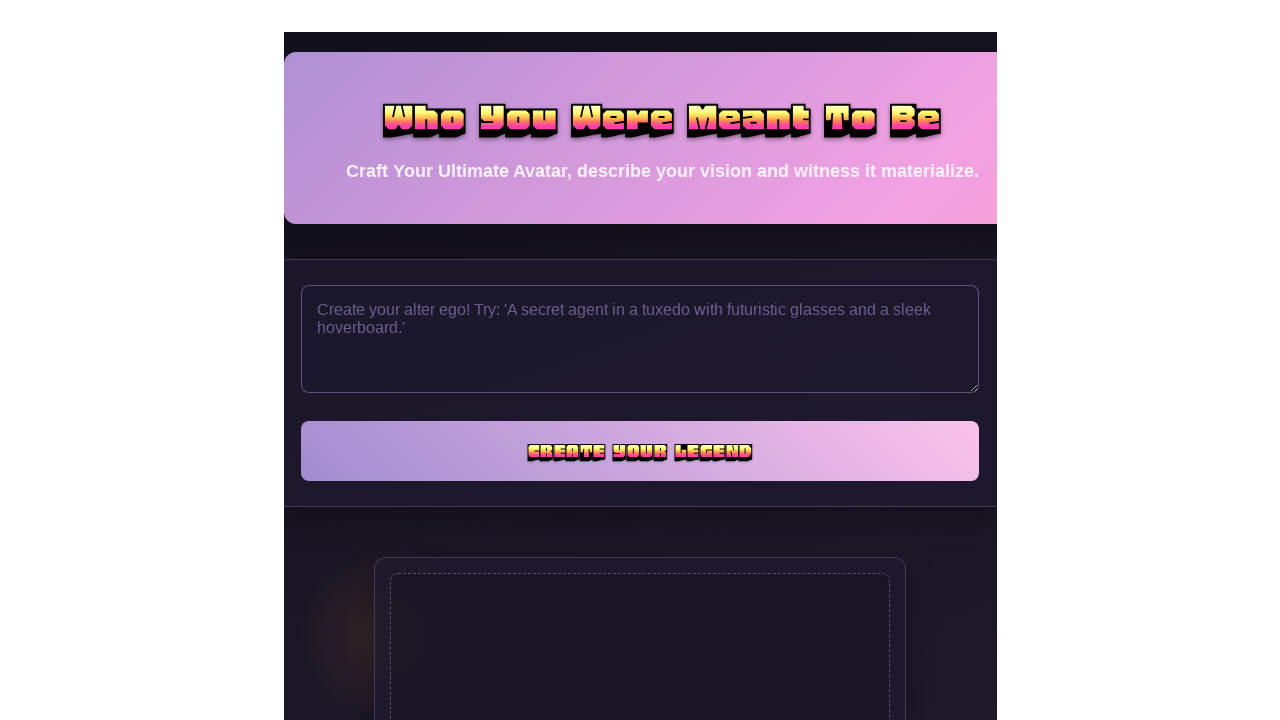

Verified that exactly one h1 element exists for proper heading hierarchy
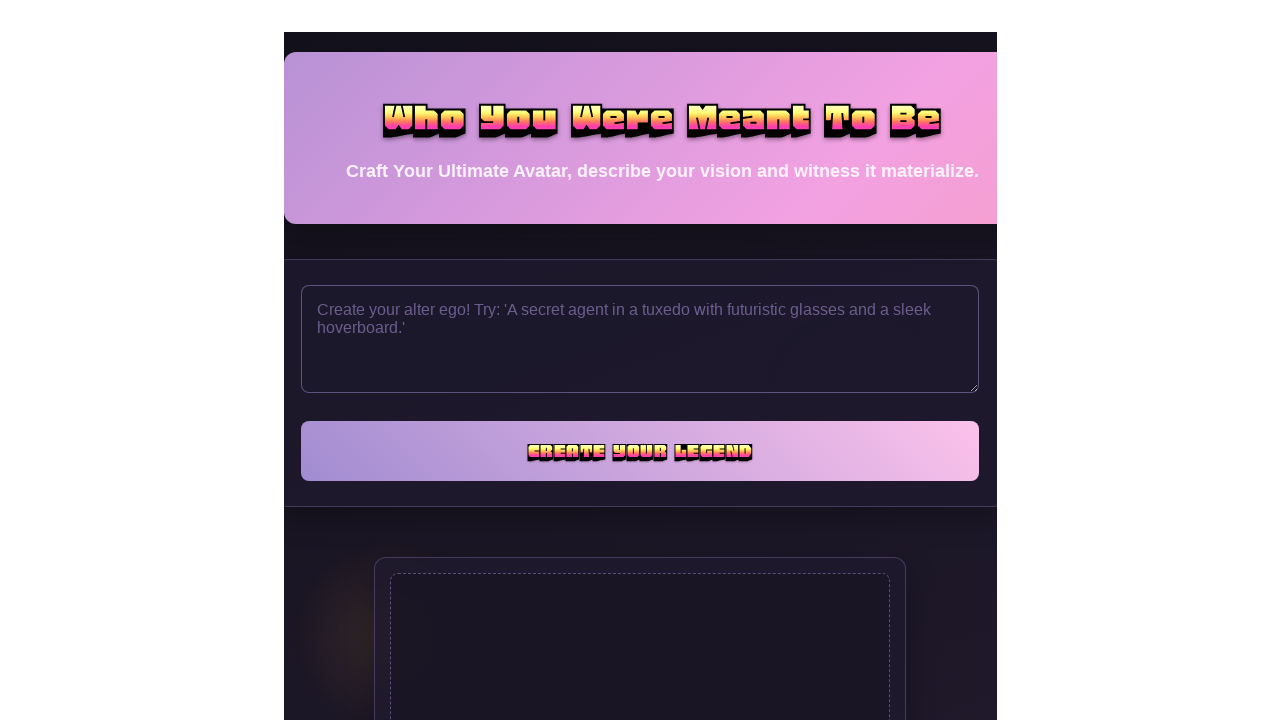

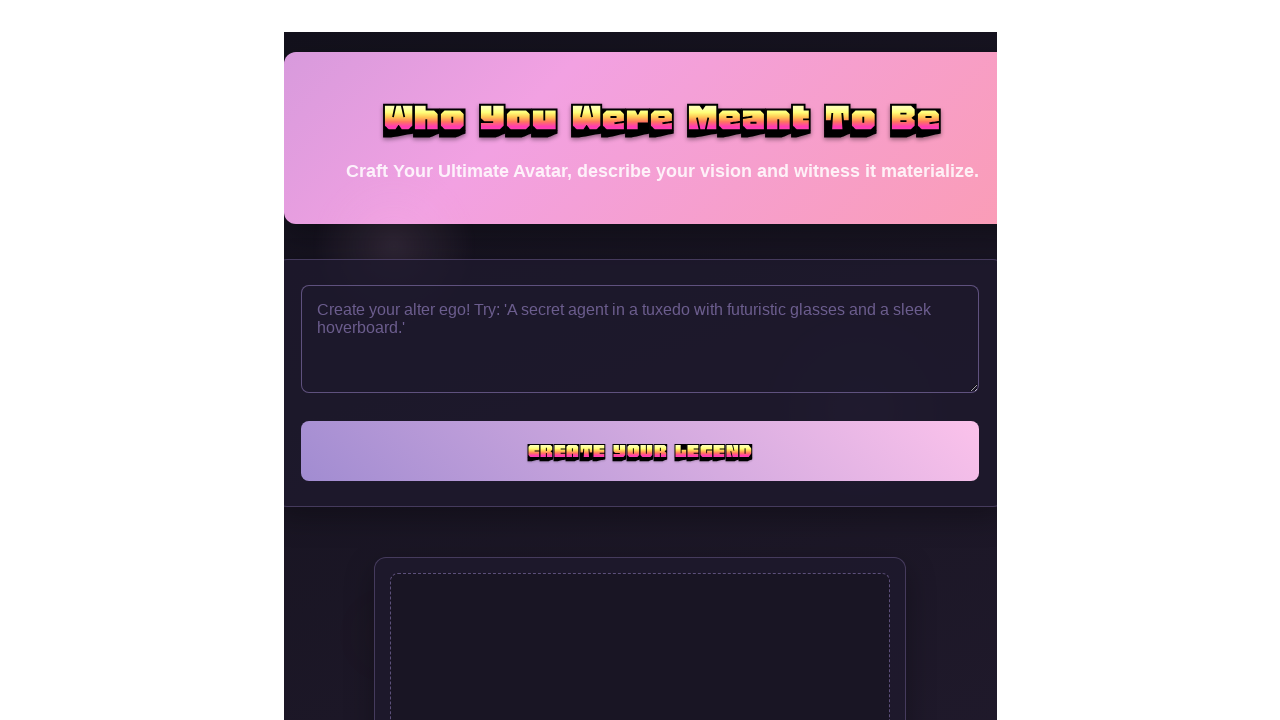